Tests dropdown functionality by selecting different options from a dropdown menu and verifying the selections

Starting URL: https://the-internet.herokuapp.com/dropdown

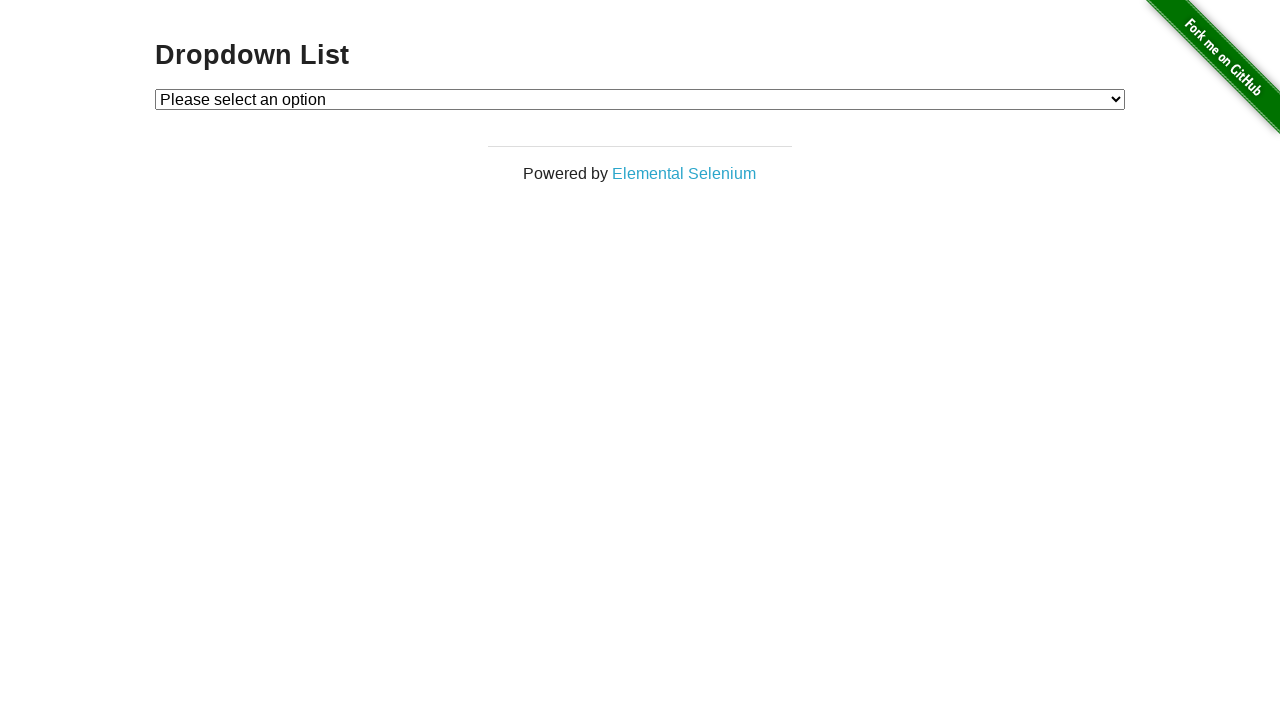

Dropdown menu loaded and is present on the page
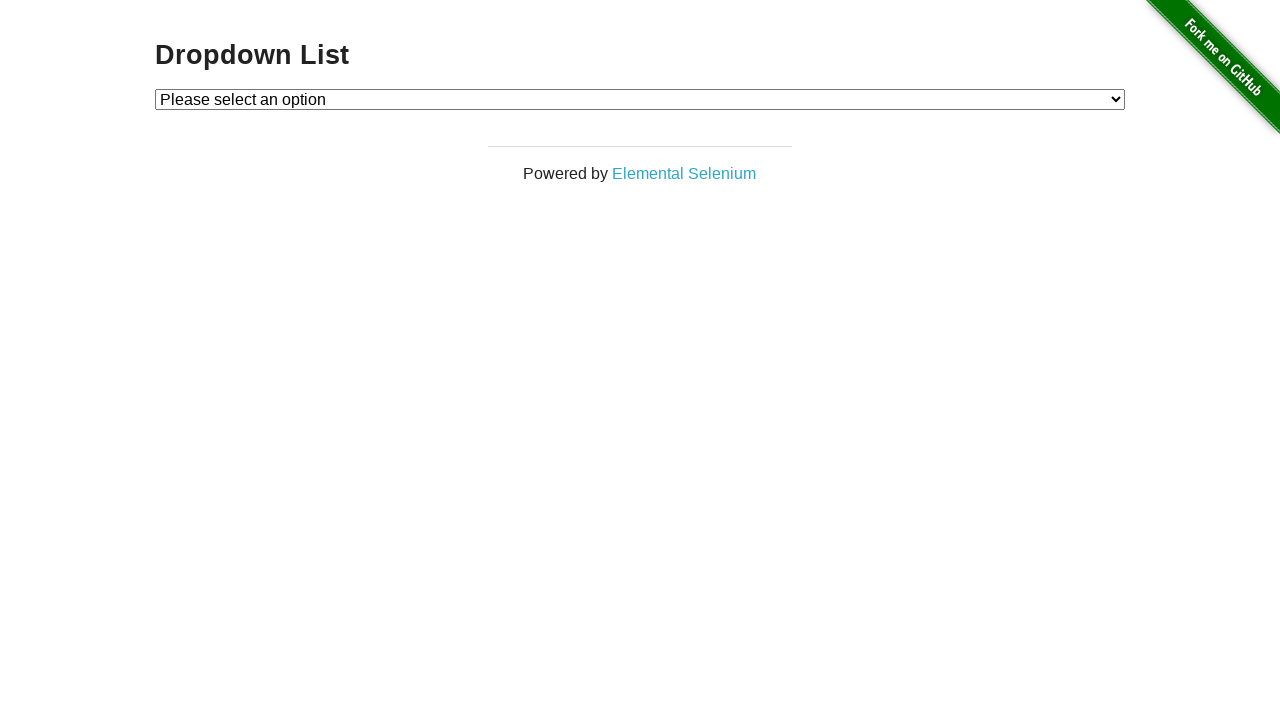

Selected Option 1 from dropdown (index 1) on #dropdown
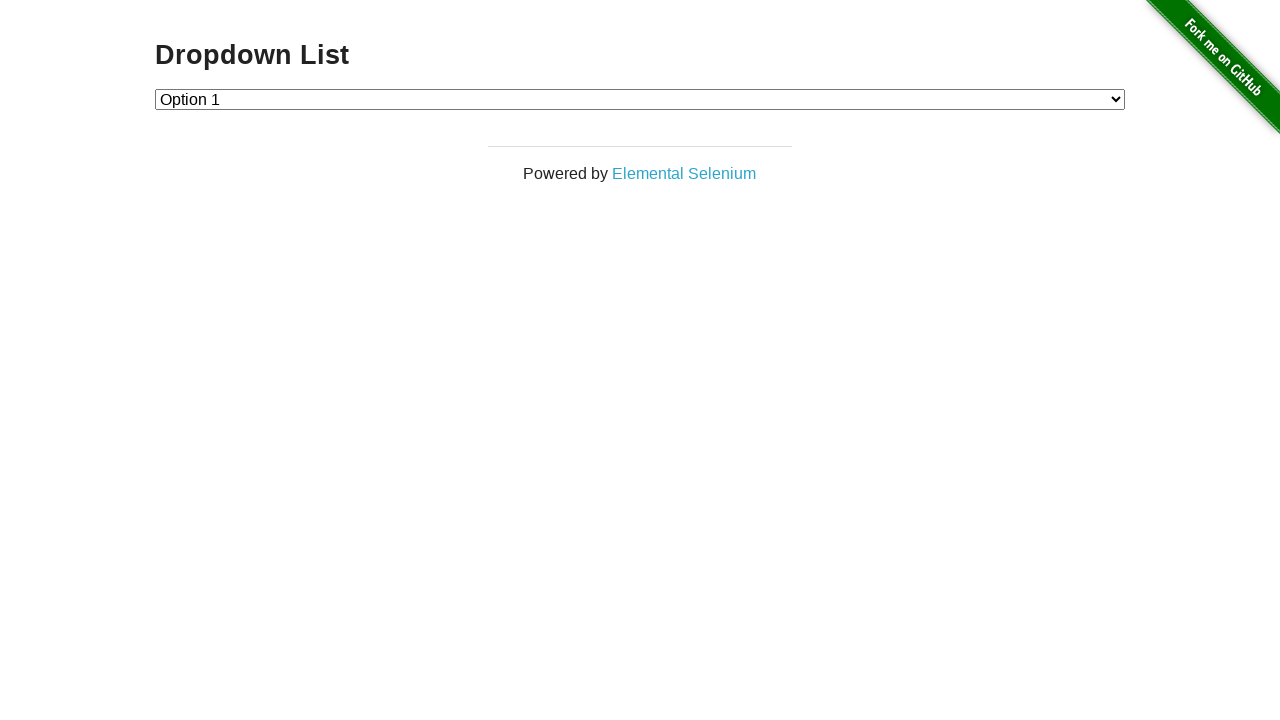

Selected Option 2 from dropdown (index 2) on #dropdown
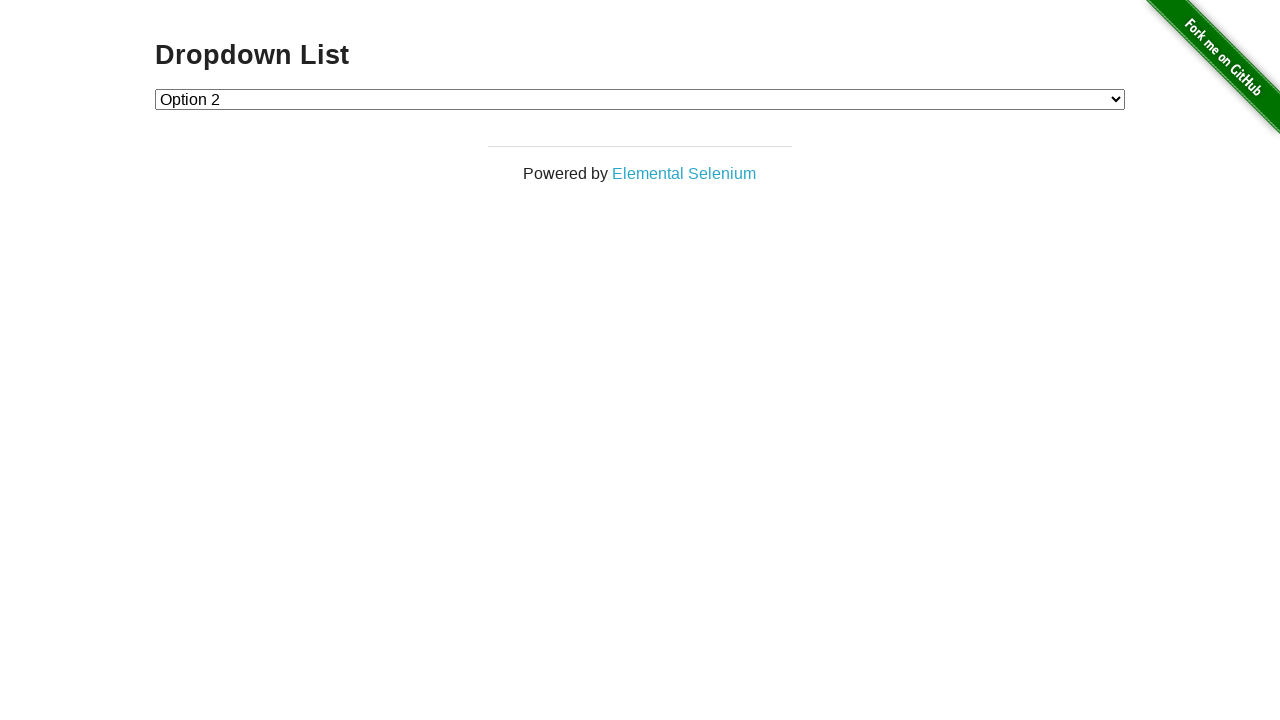

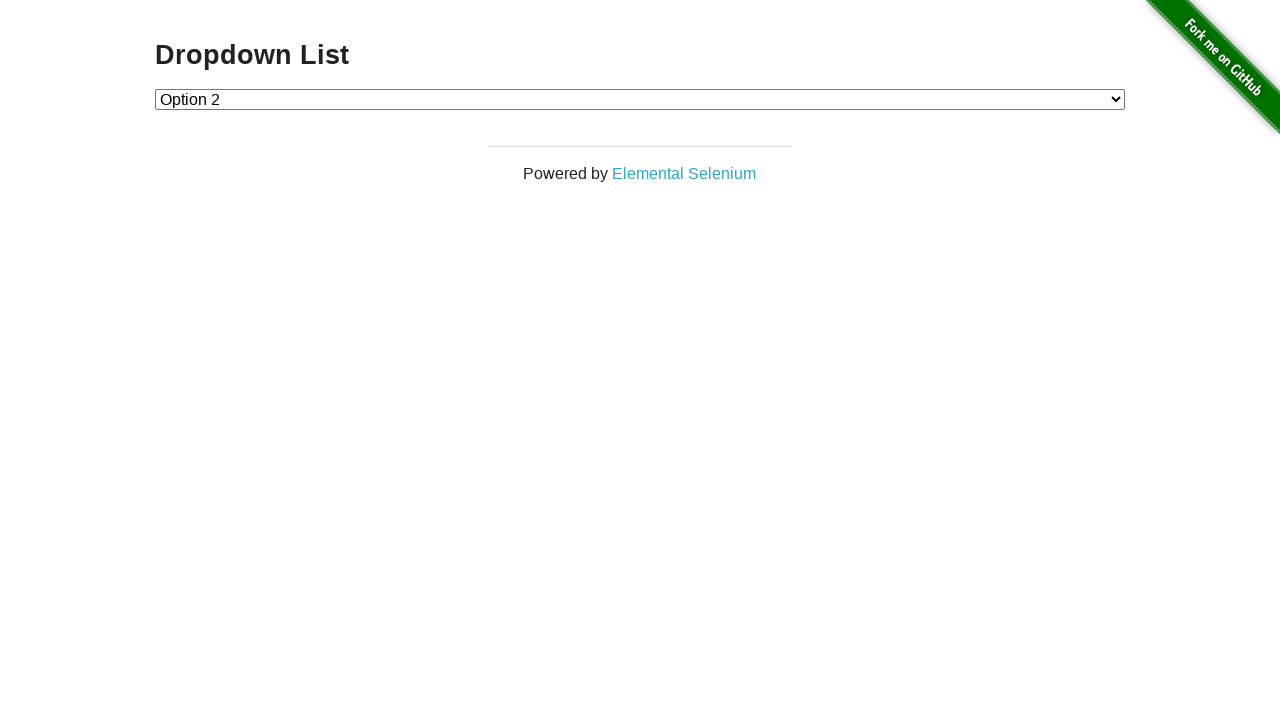